Extracts two numbers from the page, calculates their sum, selects the result from a dropdown menu, and submits the form

Starting URL: http://suninjuly.github.io/selects1.html

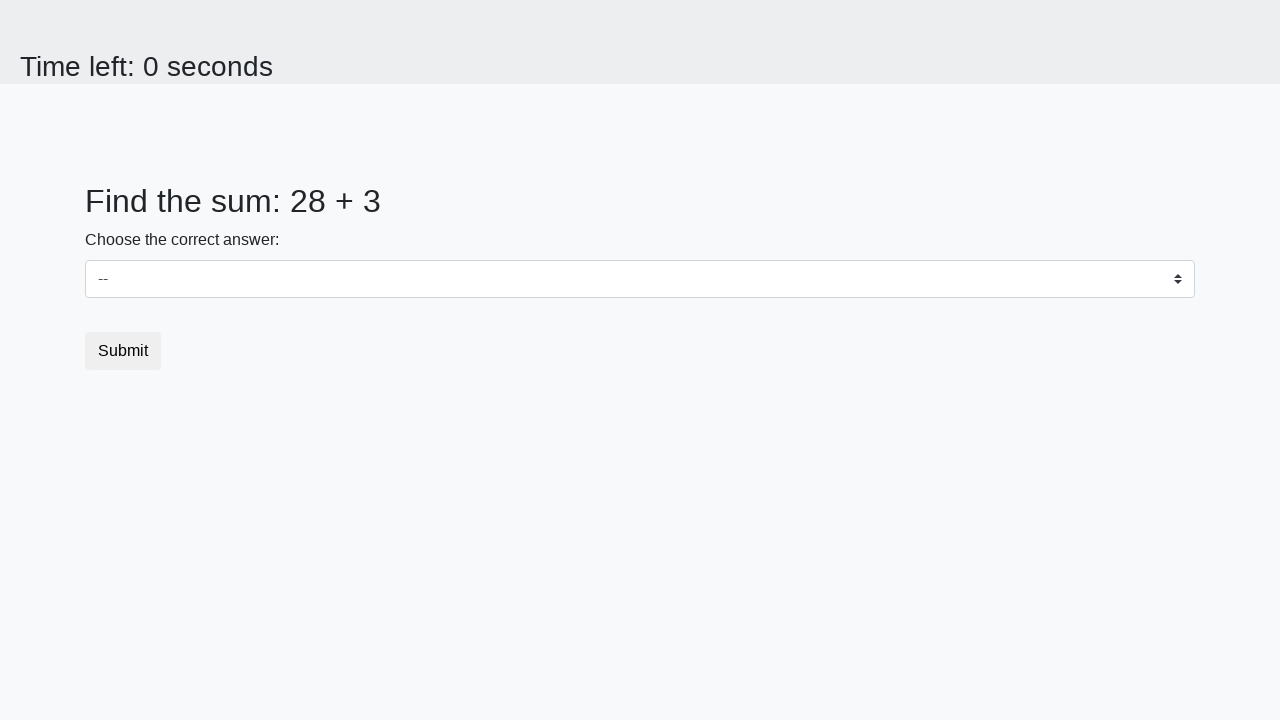

Navigated to selects form page
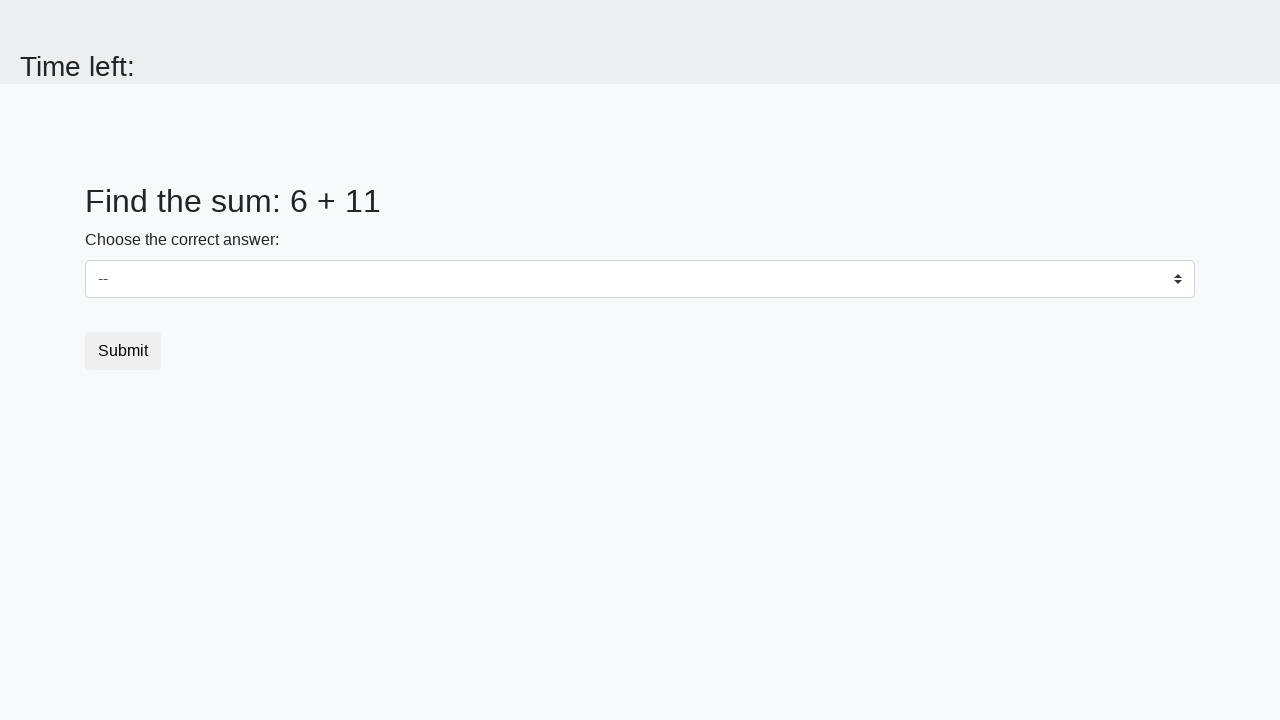

Extracted first number from page
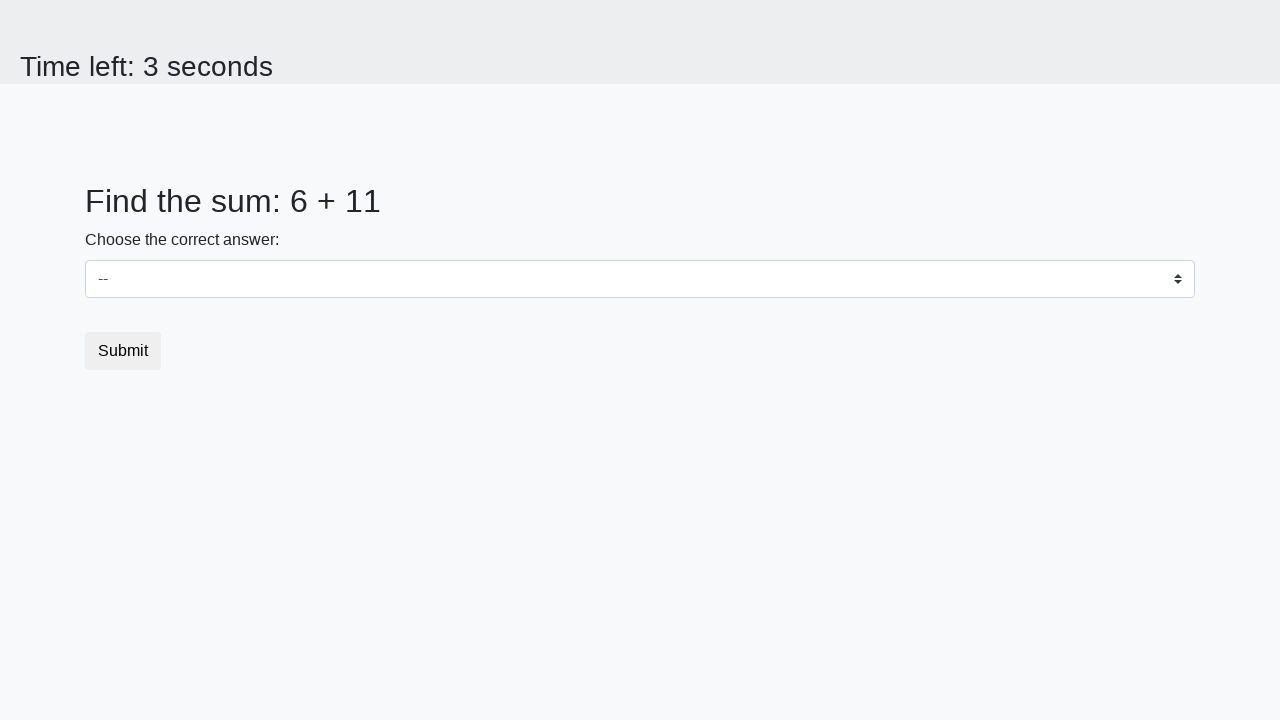

Extracted second number from page
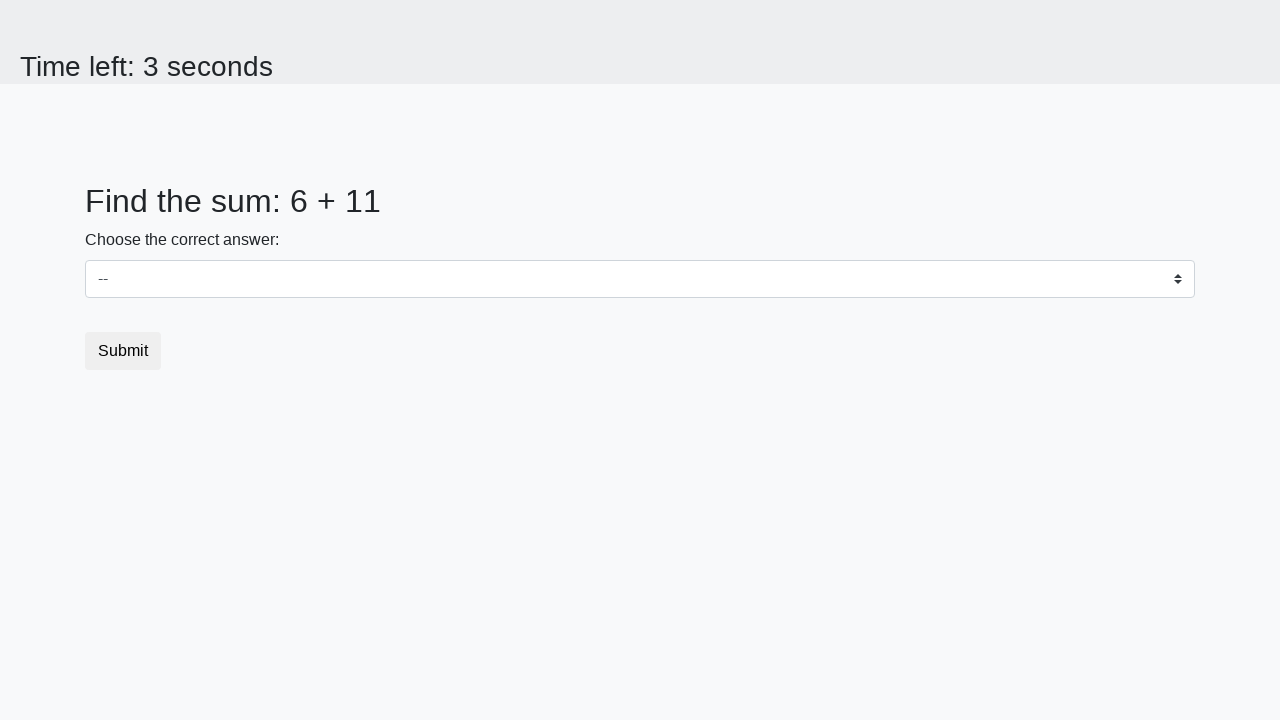

Calculated sum: 17
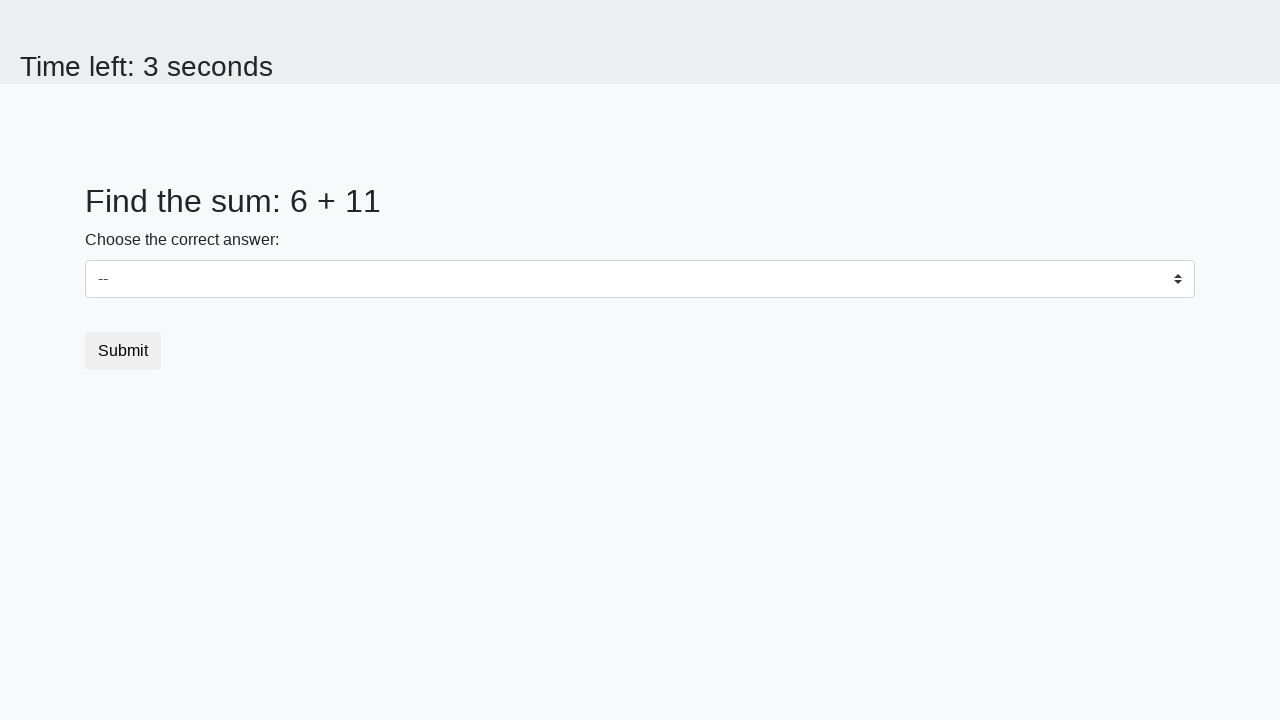

Selected answer '17' from dropdown menu on select
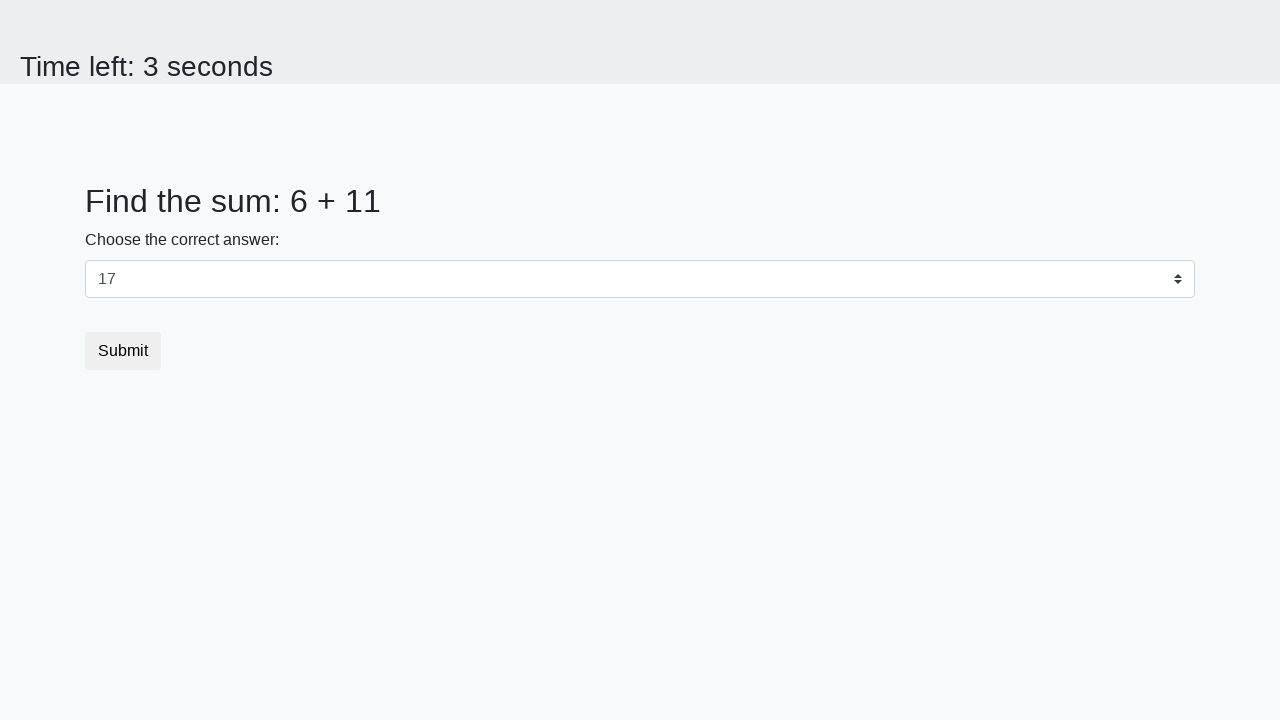

Clicked Submit button to complete form at (123, 351) on button:has-text('Submit')
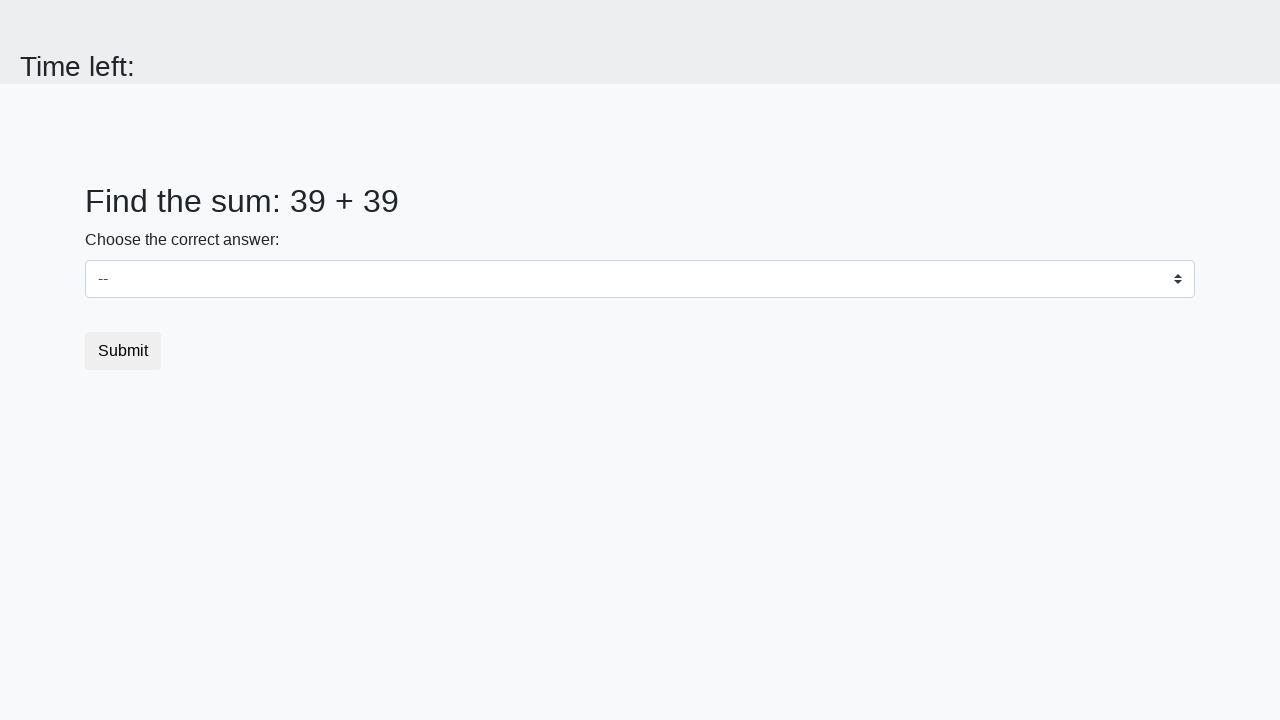

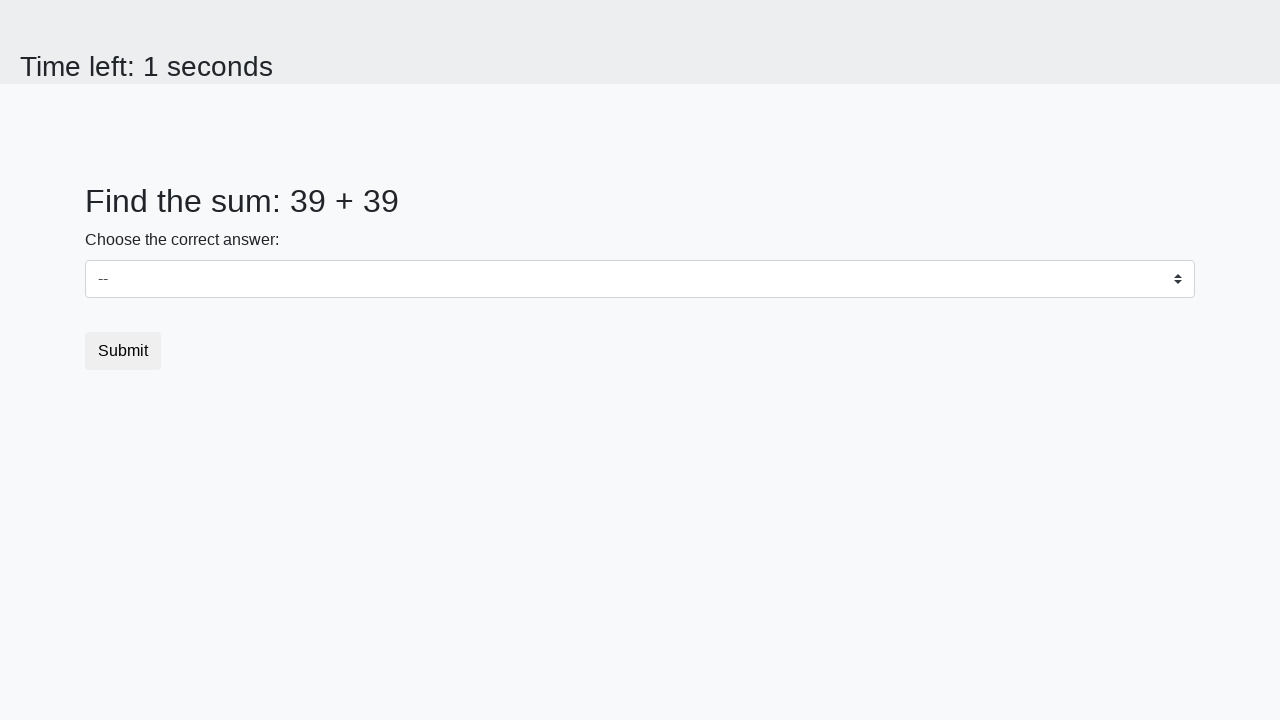